Navigates to demo tables page and verifies that the employee with username 'ppatro' has first name 'Priya'

Starting URL: http://automationbykrishna.com/index.html#

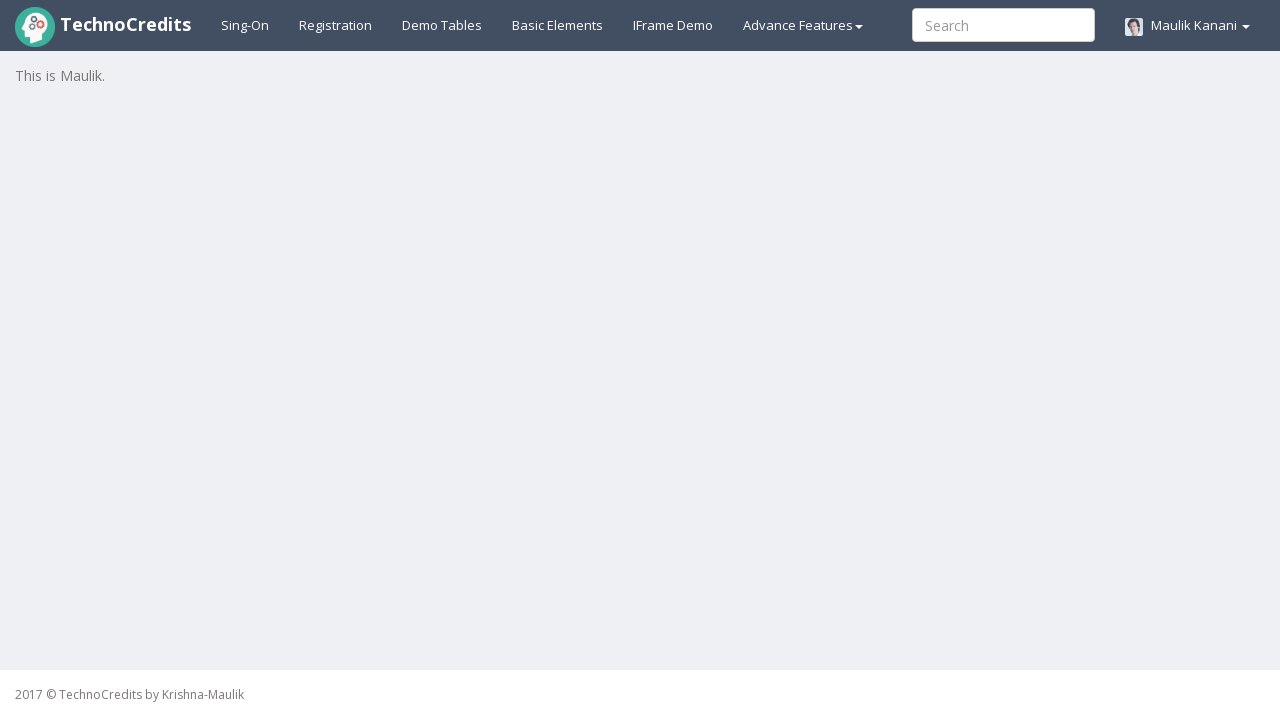

Clicked demo tables link at (442, 25) on a#demotable
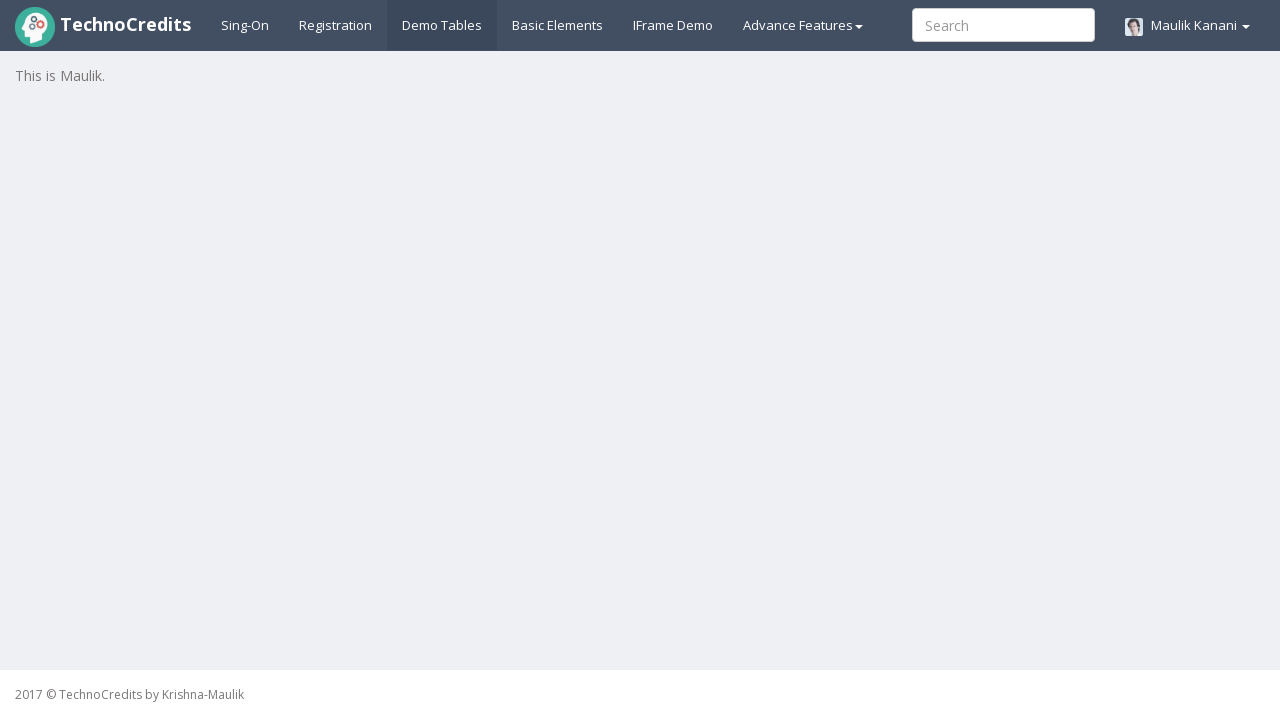

Table loaded successfully
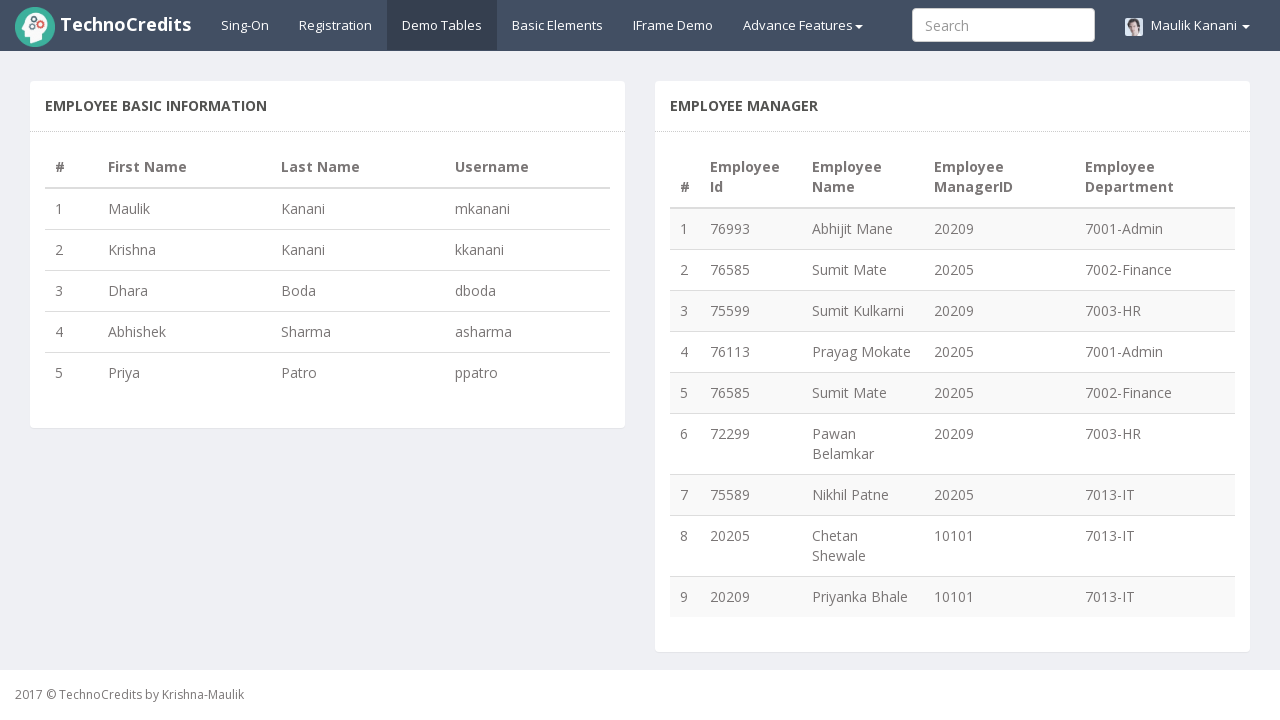

Retrieved all table rows, found 5 rows
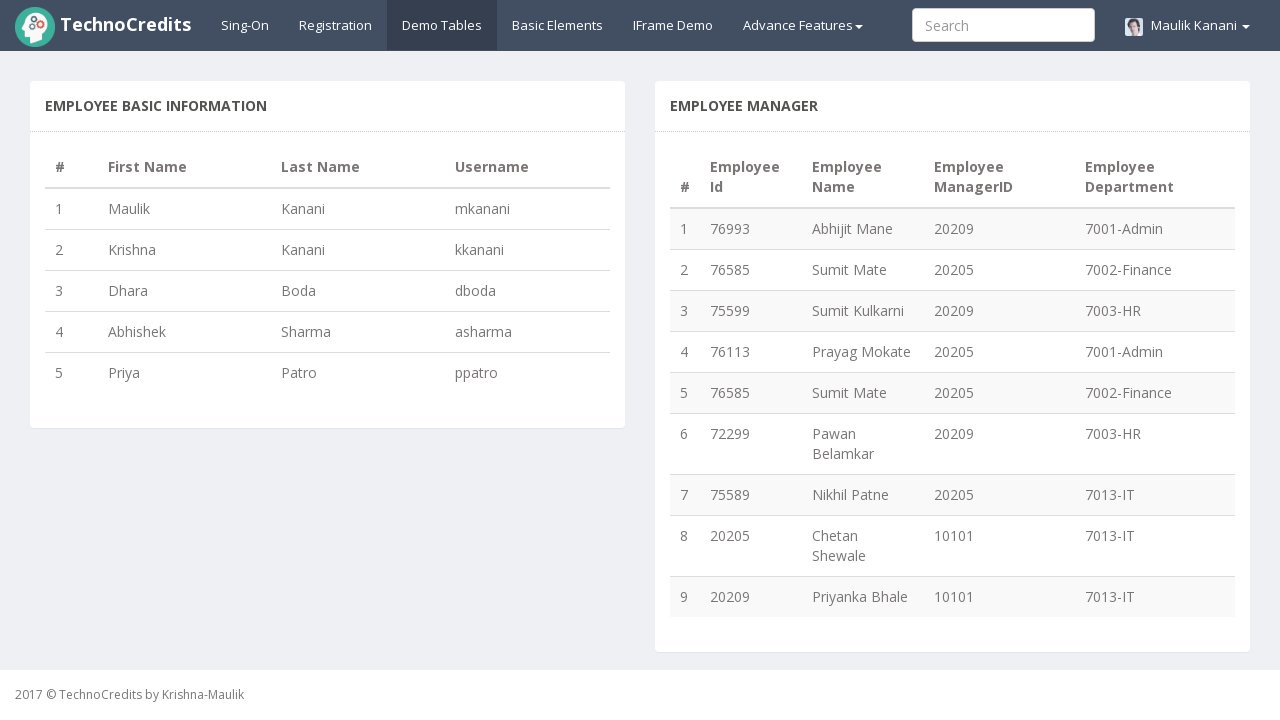

Checked username in row 1: mkanani
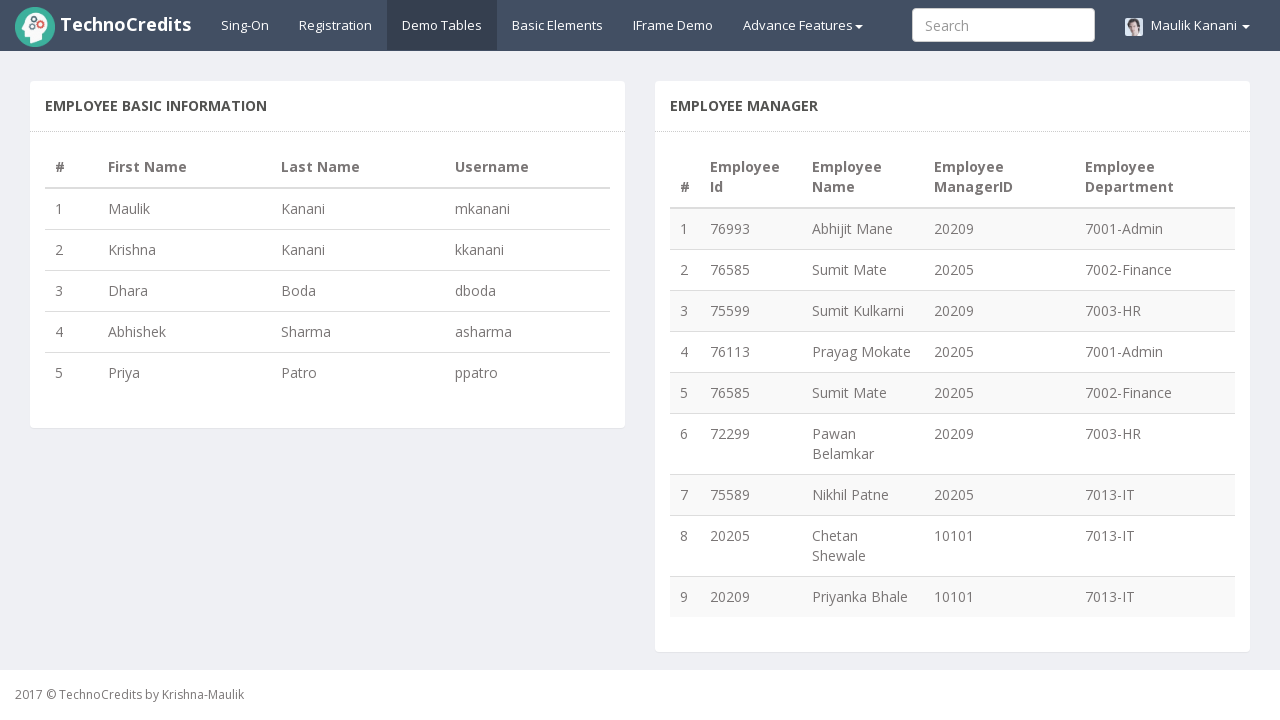

Checked username in row 2: kkanani
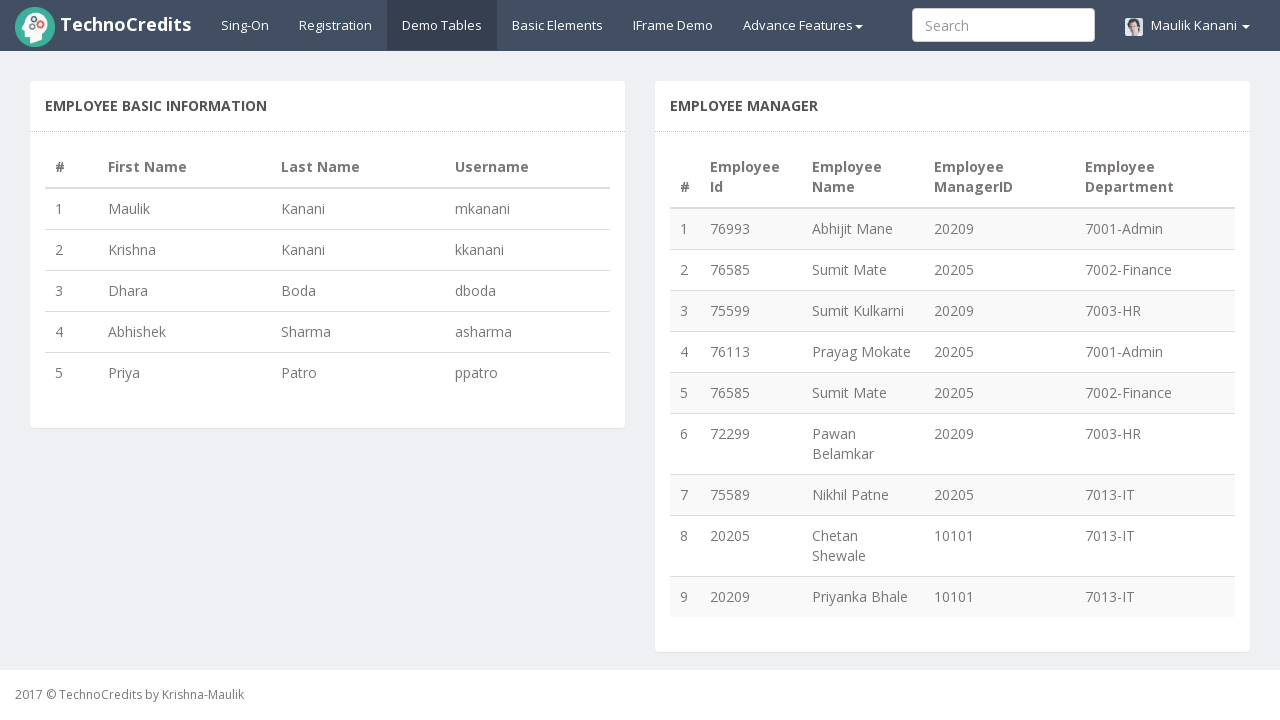

Checked username in row 3: dboda
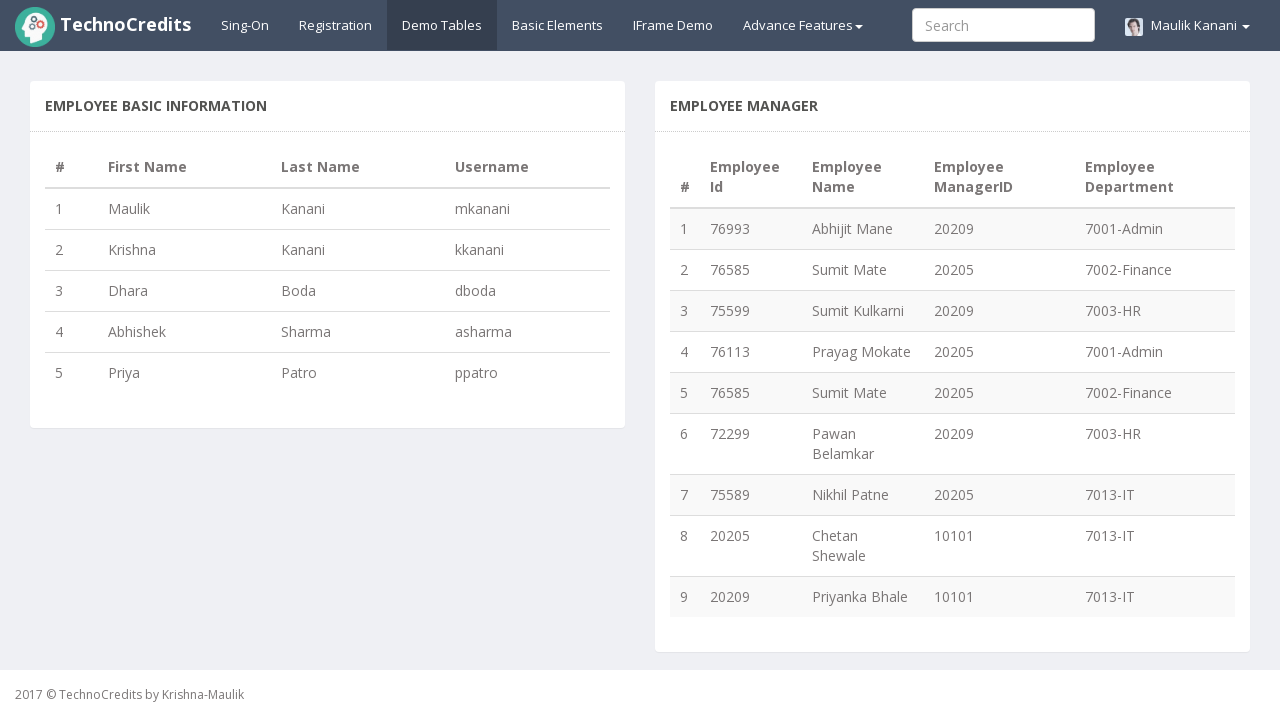

Checked username in row 4: asharma
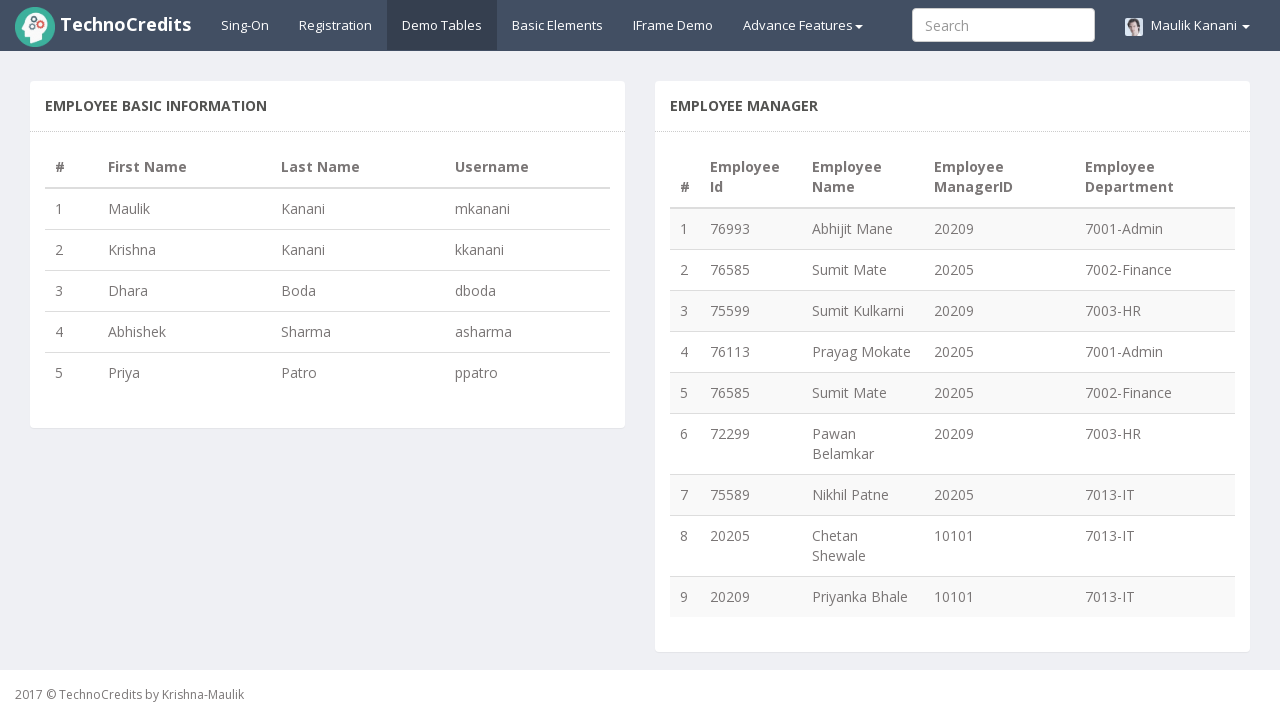

Checked username in row 5: ppatro
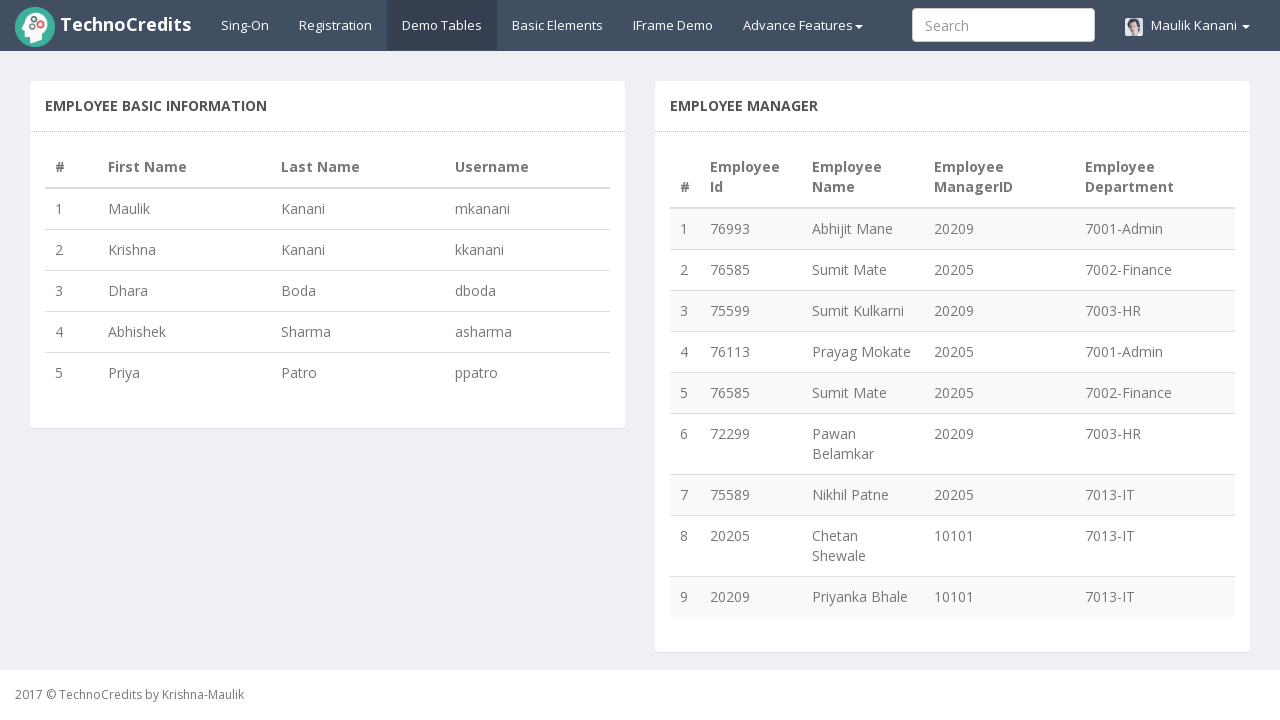

Found employee ppatro with first name: Priya
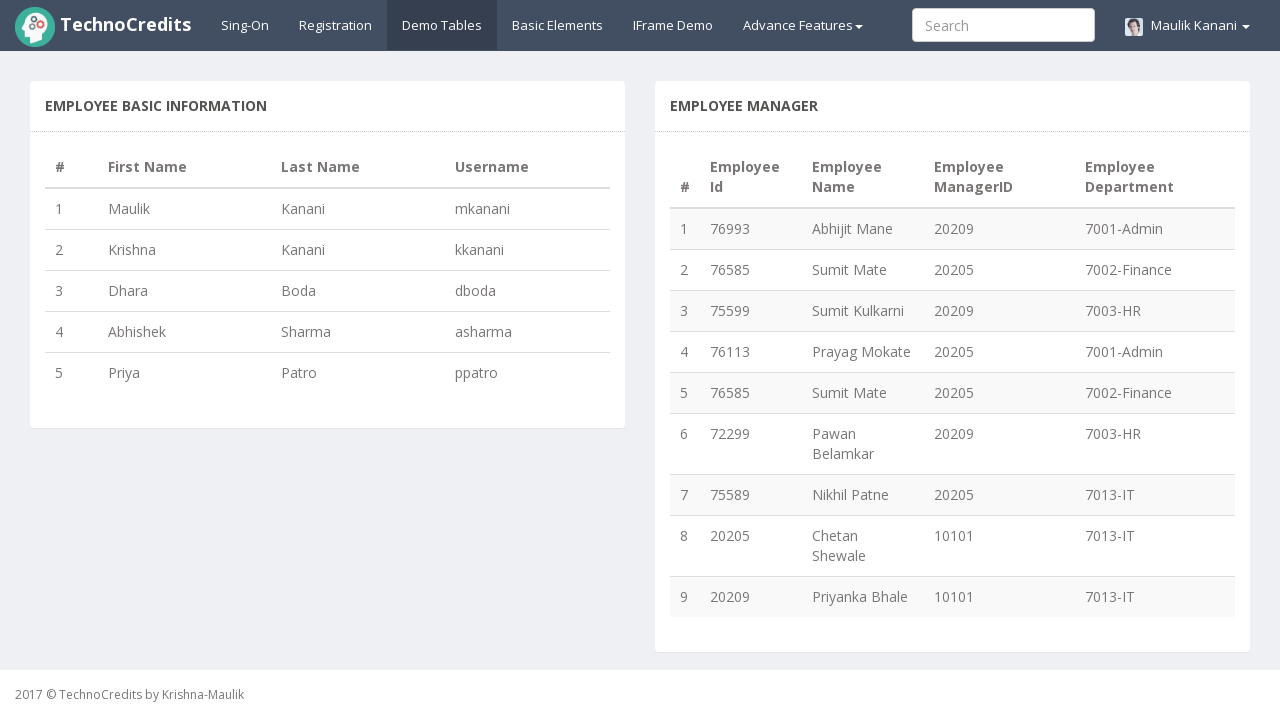

Verified first name 'Priya' matches expected value
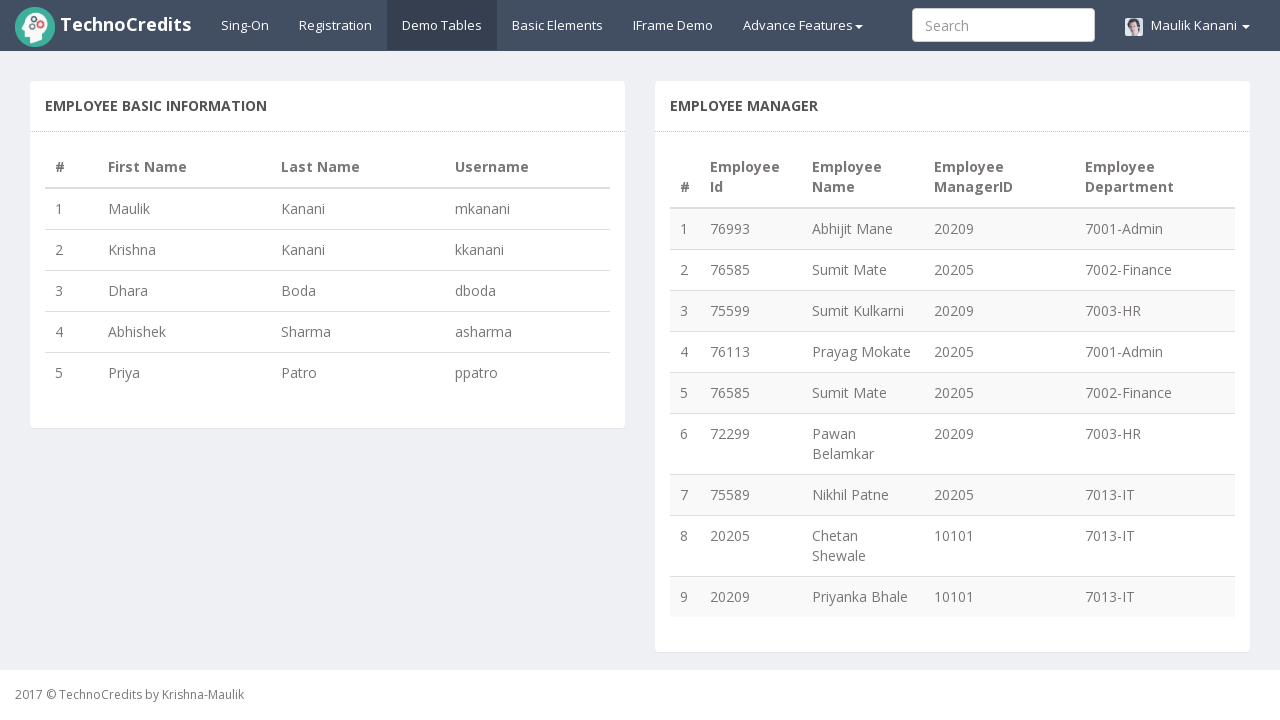

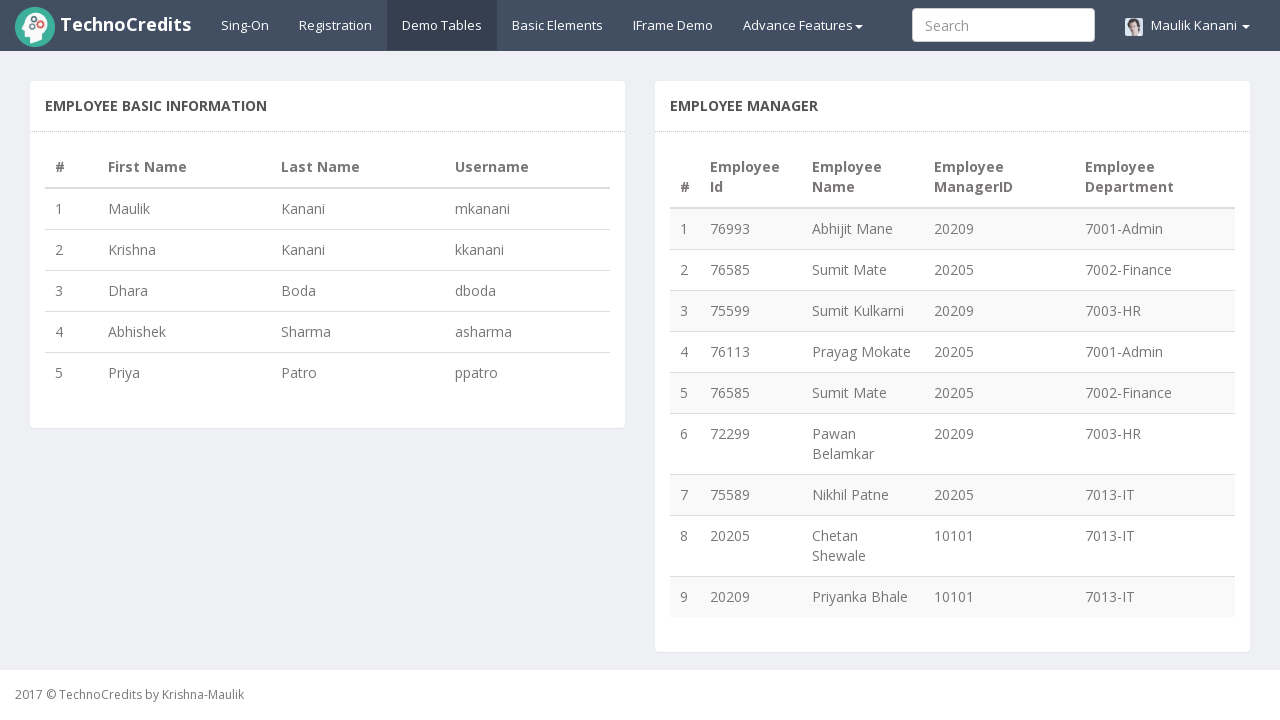